Tests radio button selection by iterating through all radio buttons on the practice page and clicking those that are not selected

Starting URL: https://www.letskodeit.com/practice

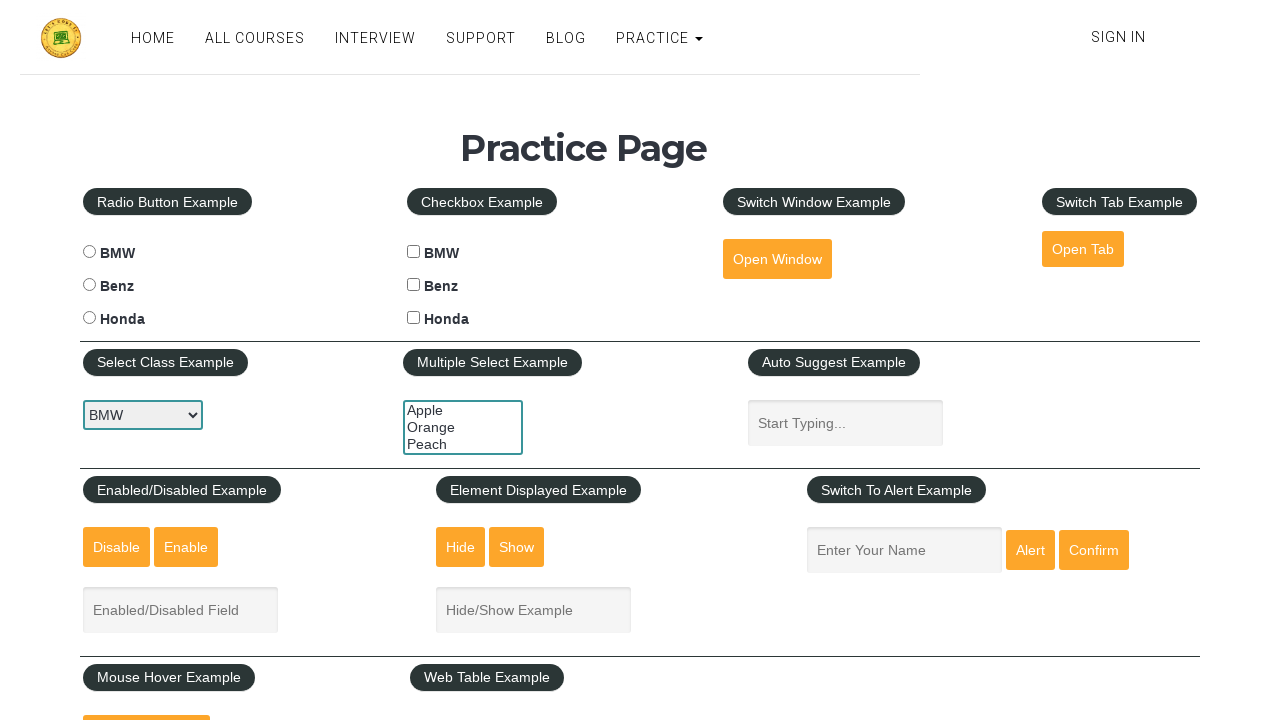

Navigated to practice page
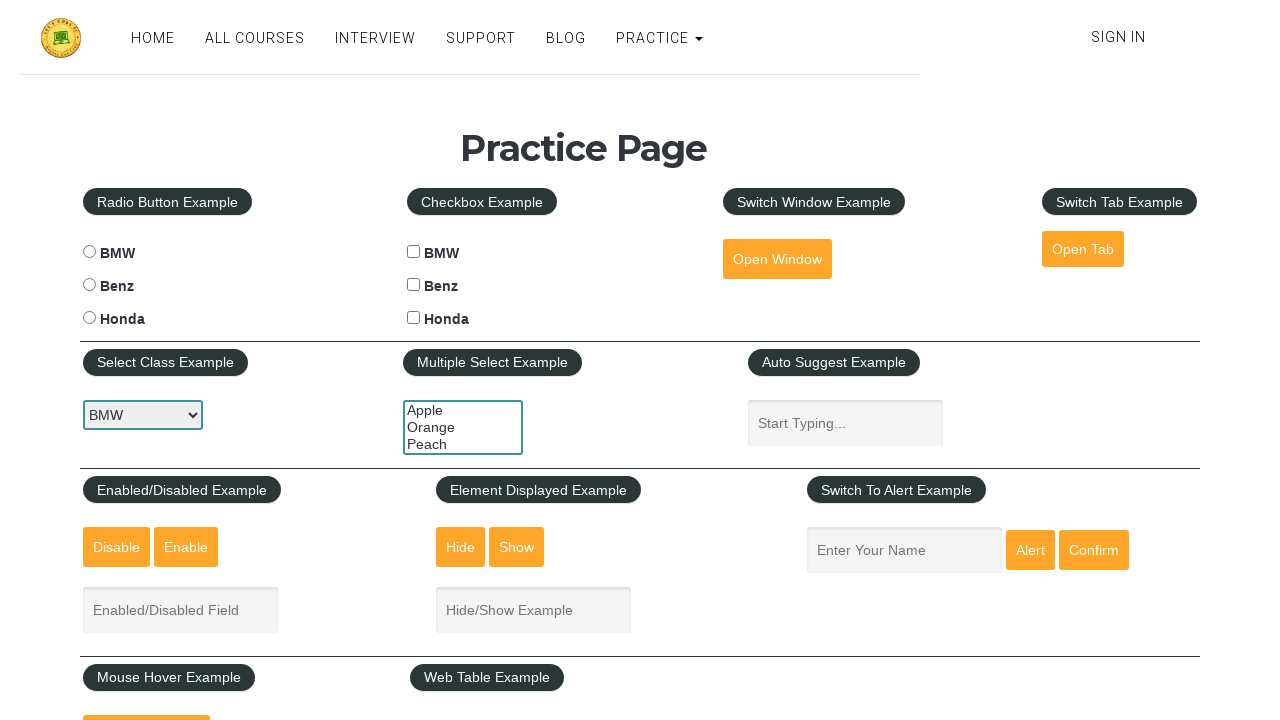

Located all radio buttons on the page
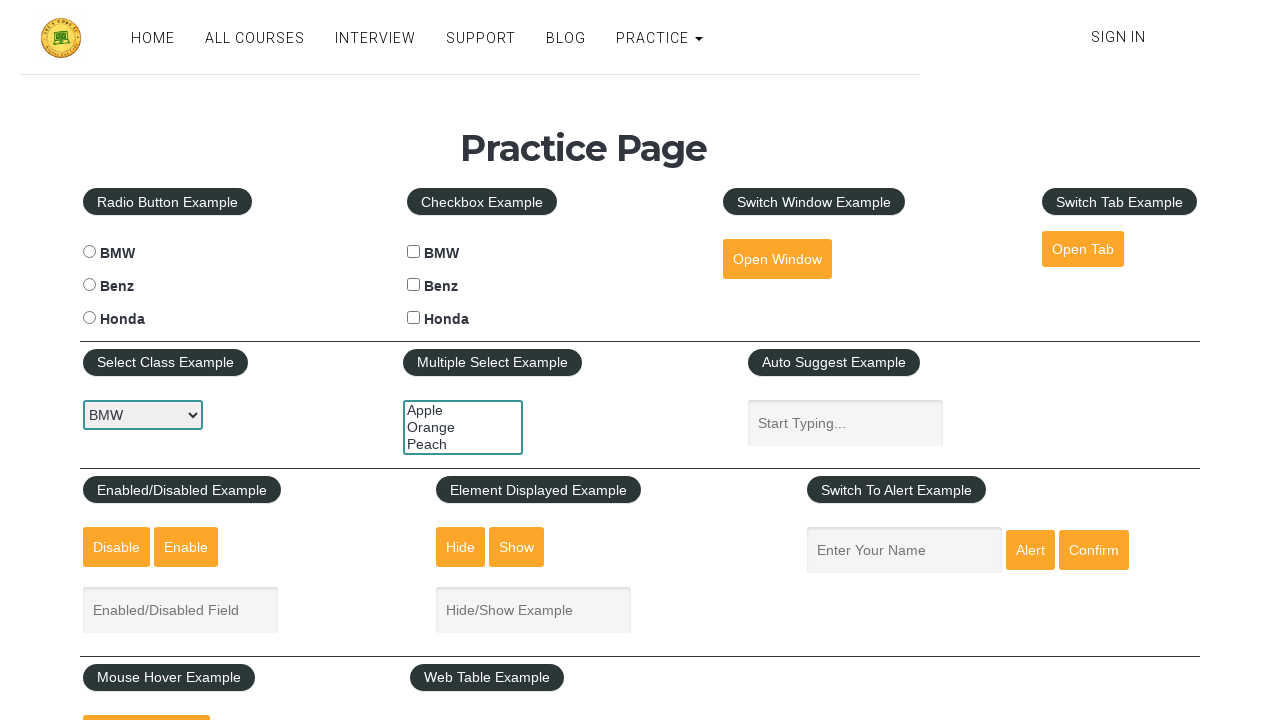

Clicked unselected radio button at (89, 252) on xpath=//input[@type='radio'] >> nth=0
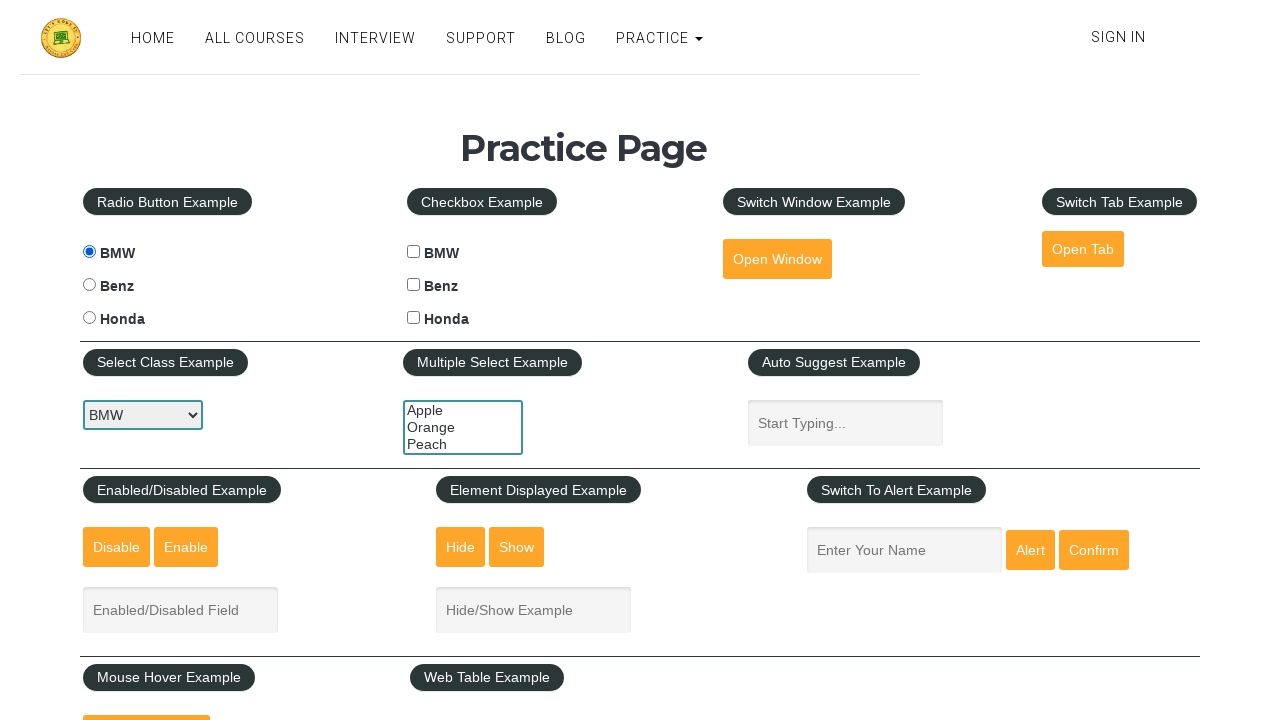

Waited 3 seconds after radio button click
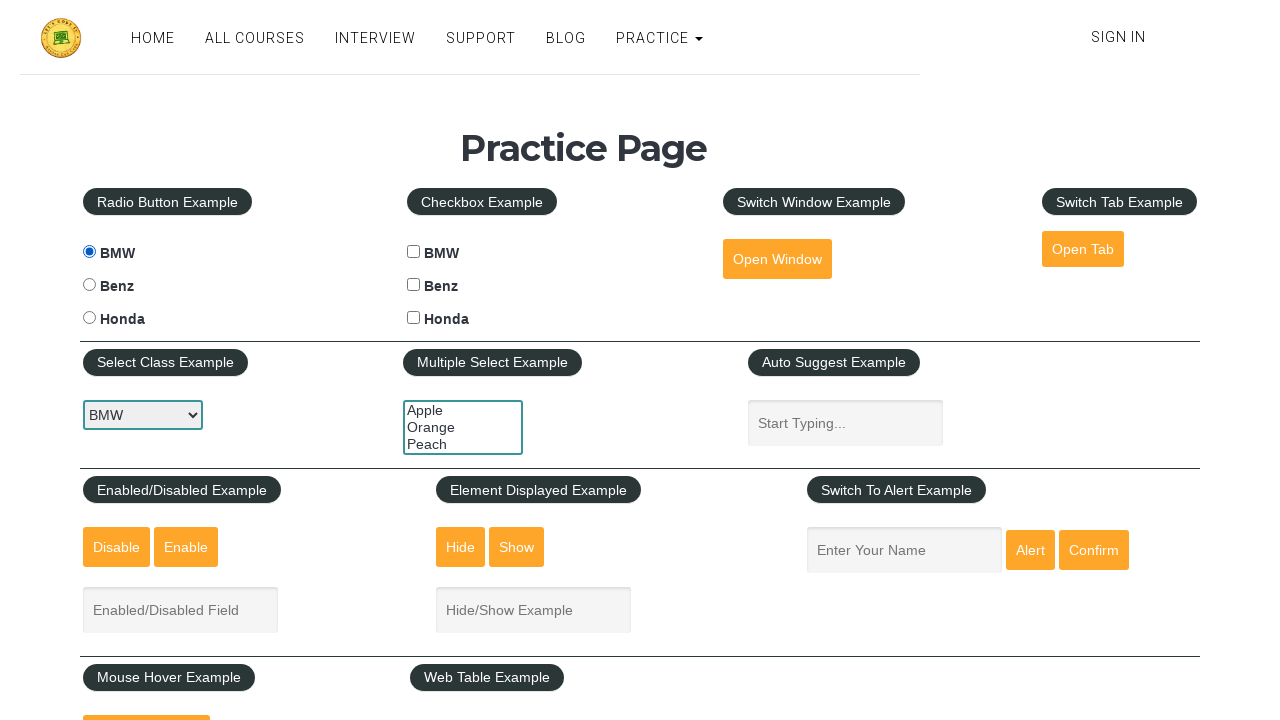

Clicked unselected radio button at (89, 285) on xpath=//input[@type='radio'] >> nth=1
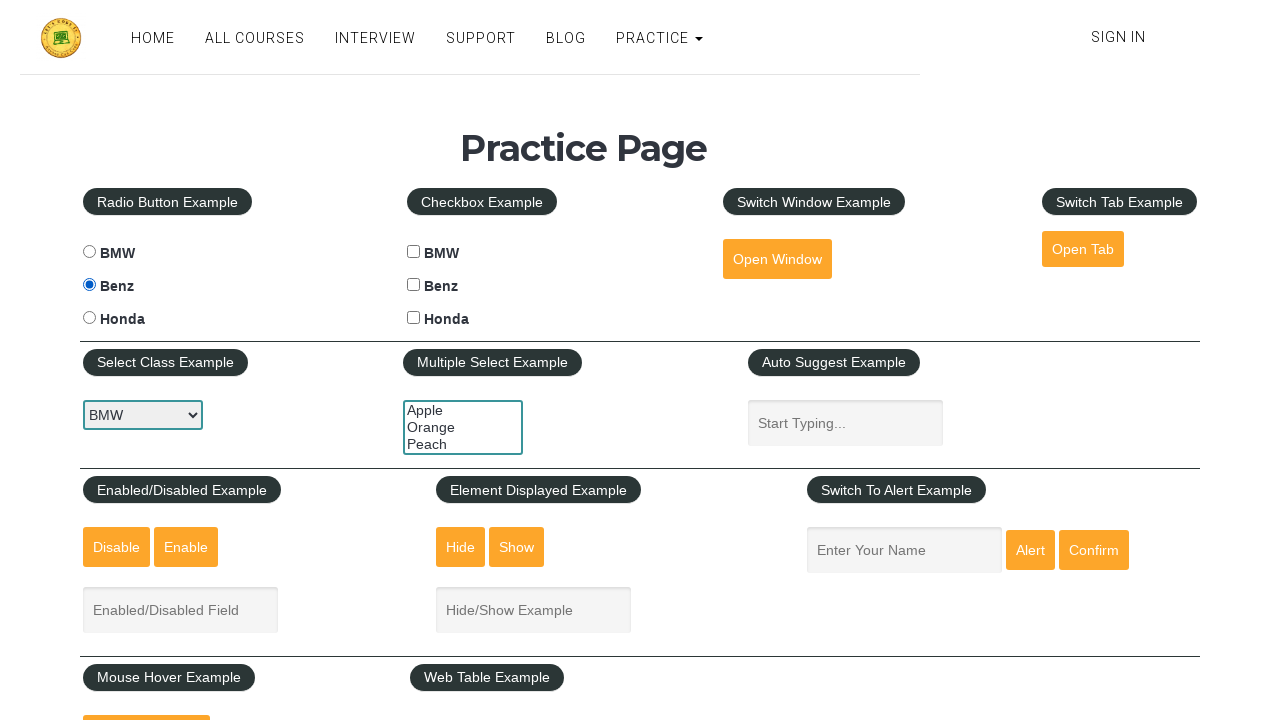

Waited 3 seconds after radio button click
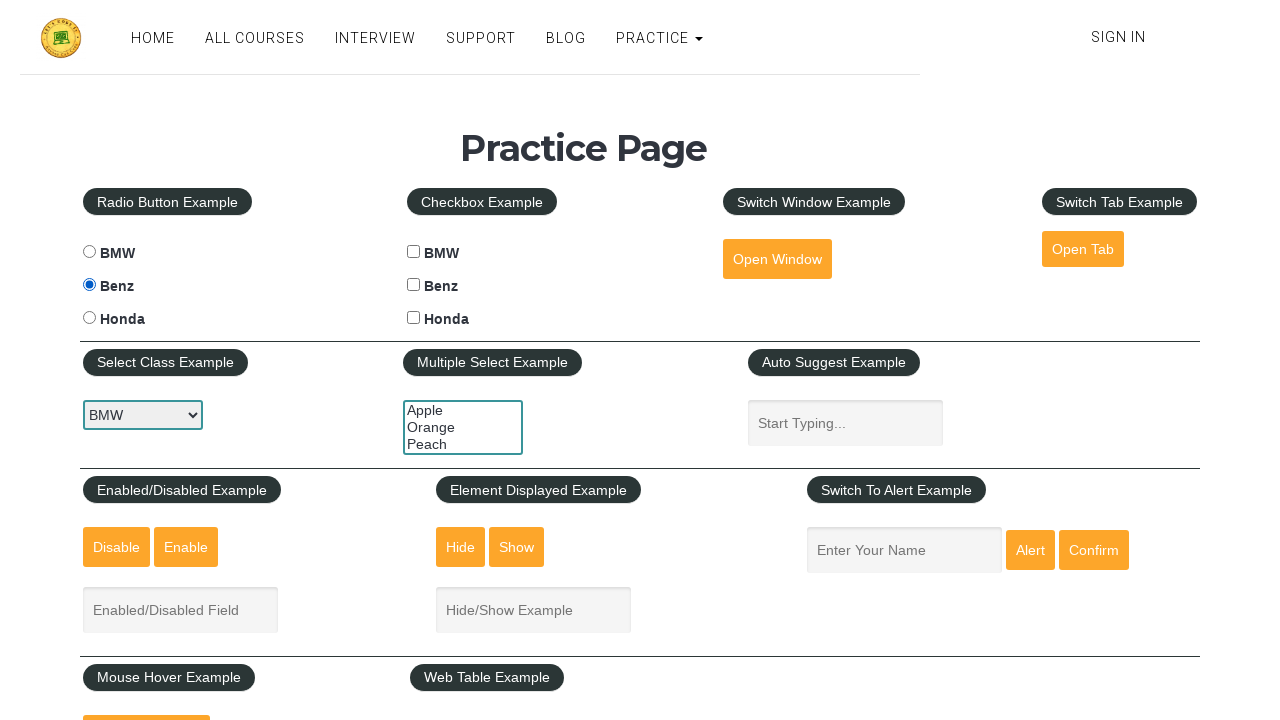

Clicked unselected radio button at (89, 318) on xpath=//input[@type='radio'] >> nth=2
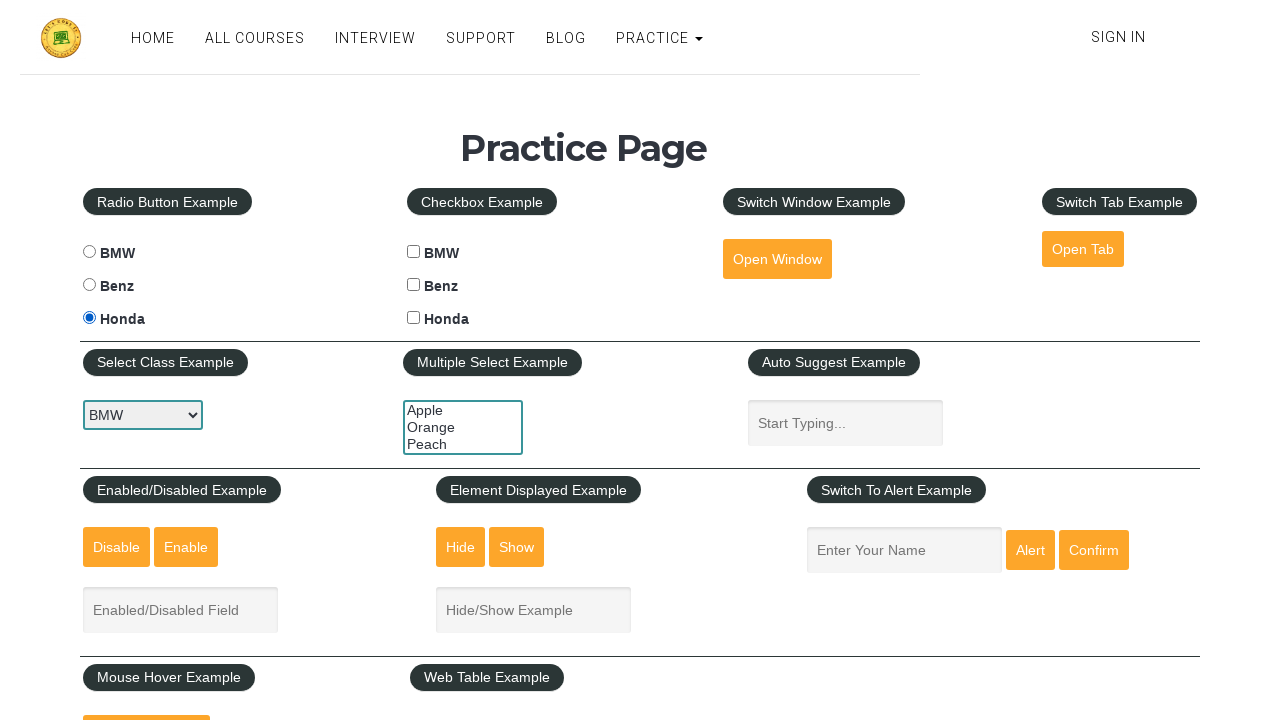

Waited 3 seconds after radio button click
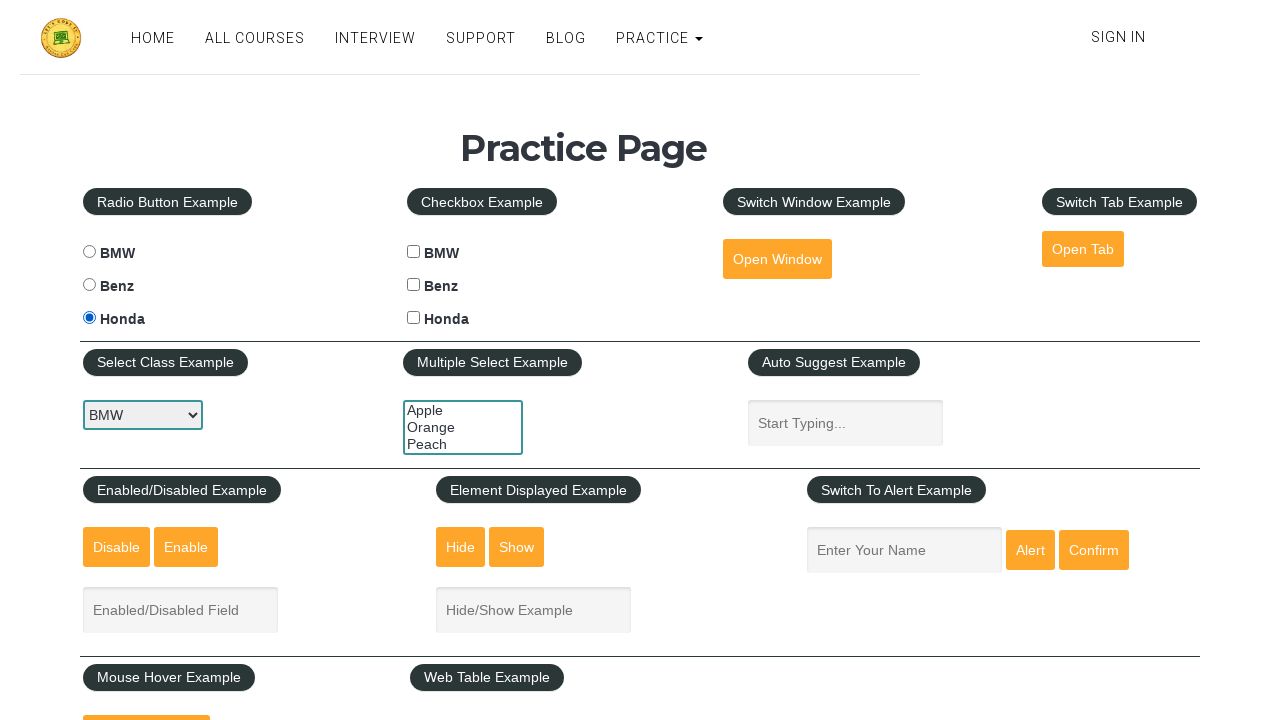

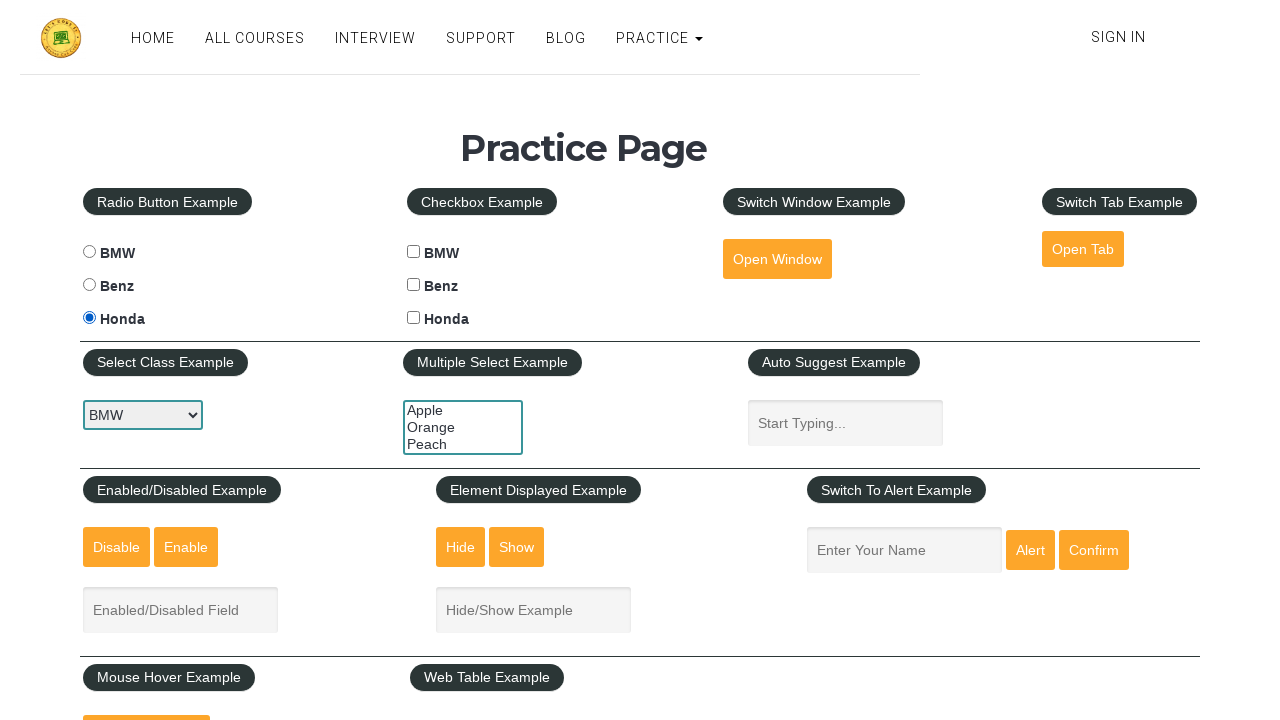